Tests static dropdown functionality by selecting the third option (index 2) from a currency dropdown on a practice website and verifying the selection.

Starting URL: https://rahulshettyacademy.com/dropdownsPractise/

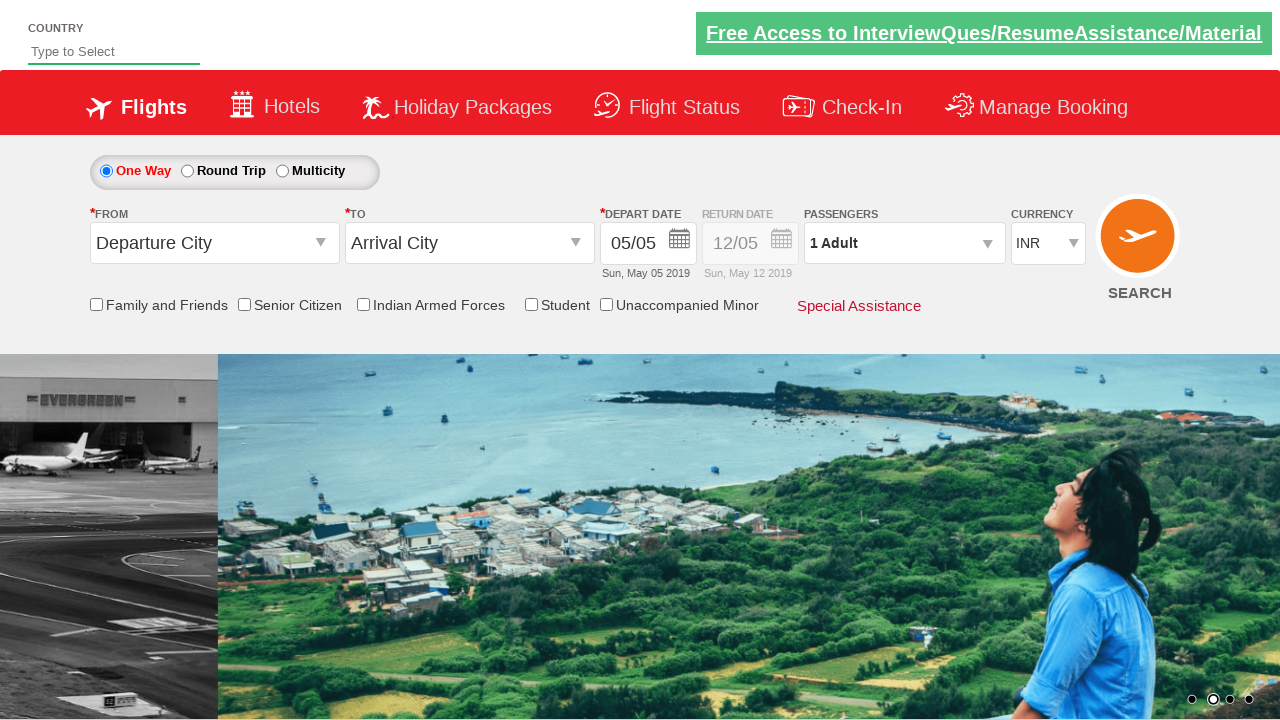

Navigated to dropdown practice website
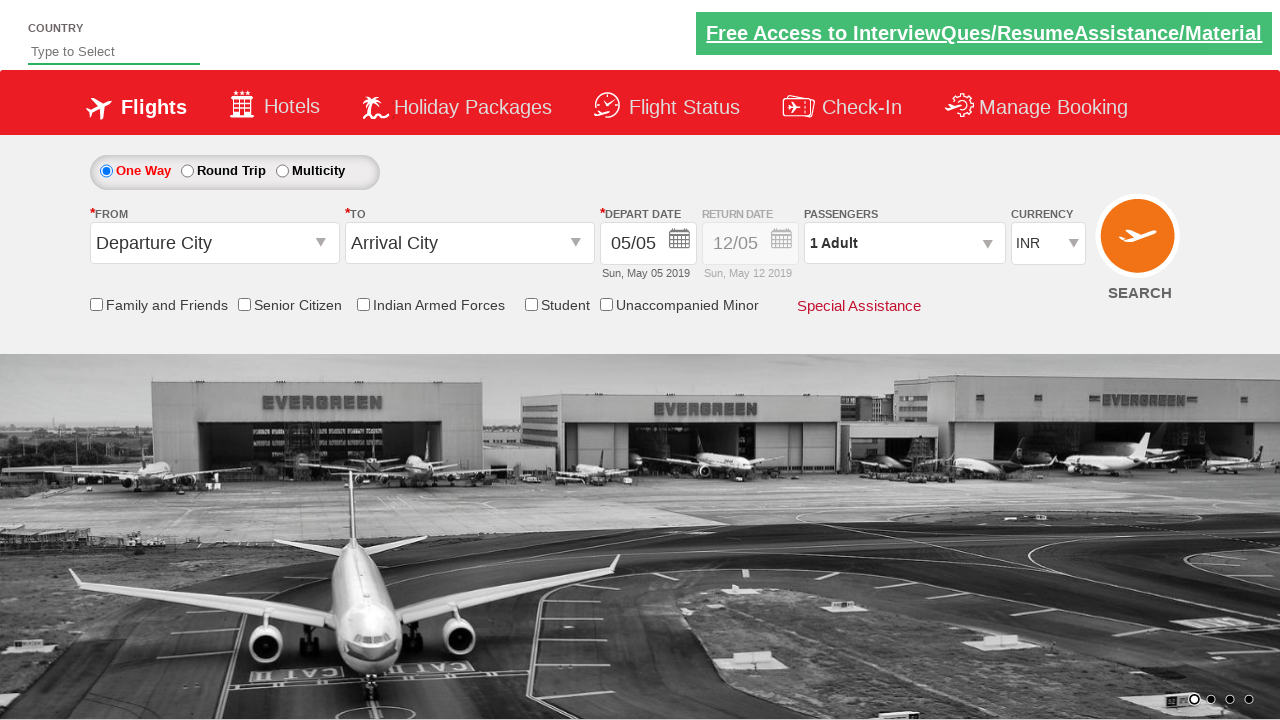

Selected third option (index 2) from currency dropdown on #ctl00_mainContent_DropDownListCurrency
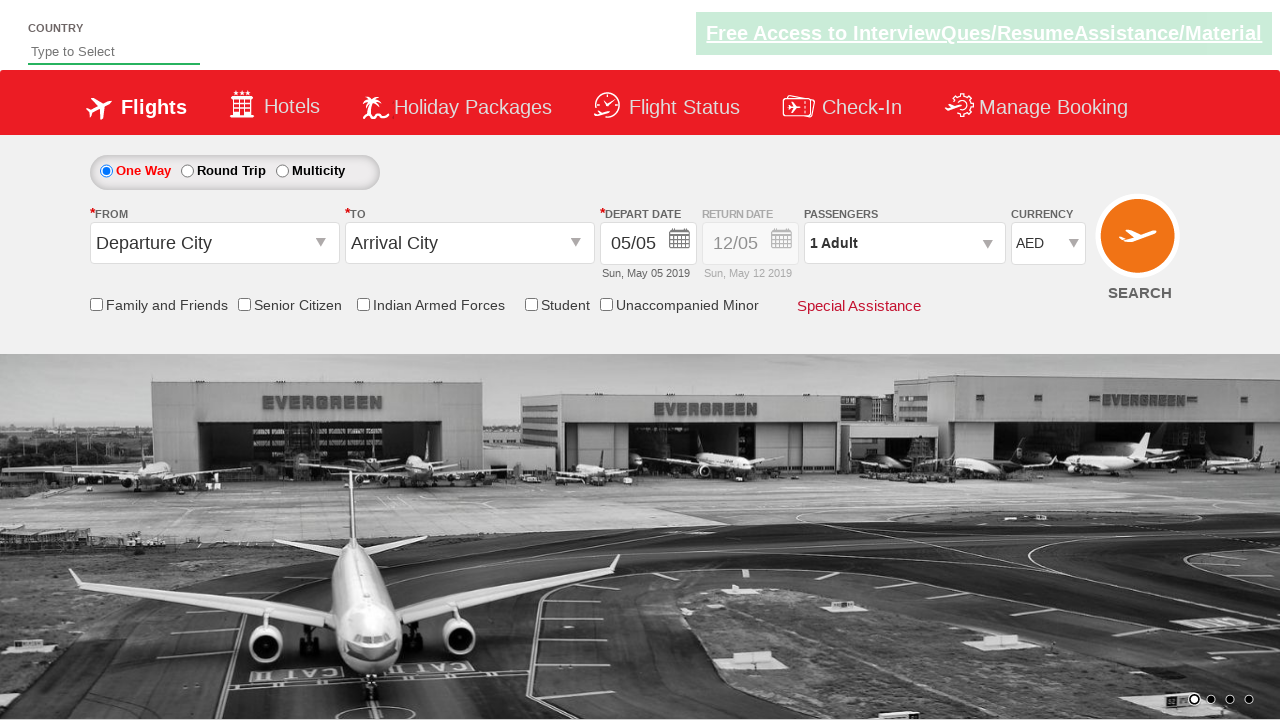

Waited 500ms for dropdown selection to apply
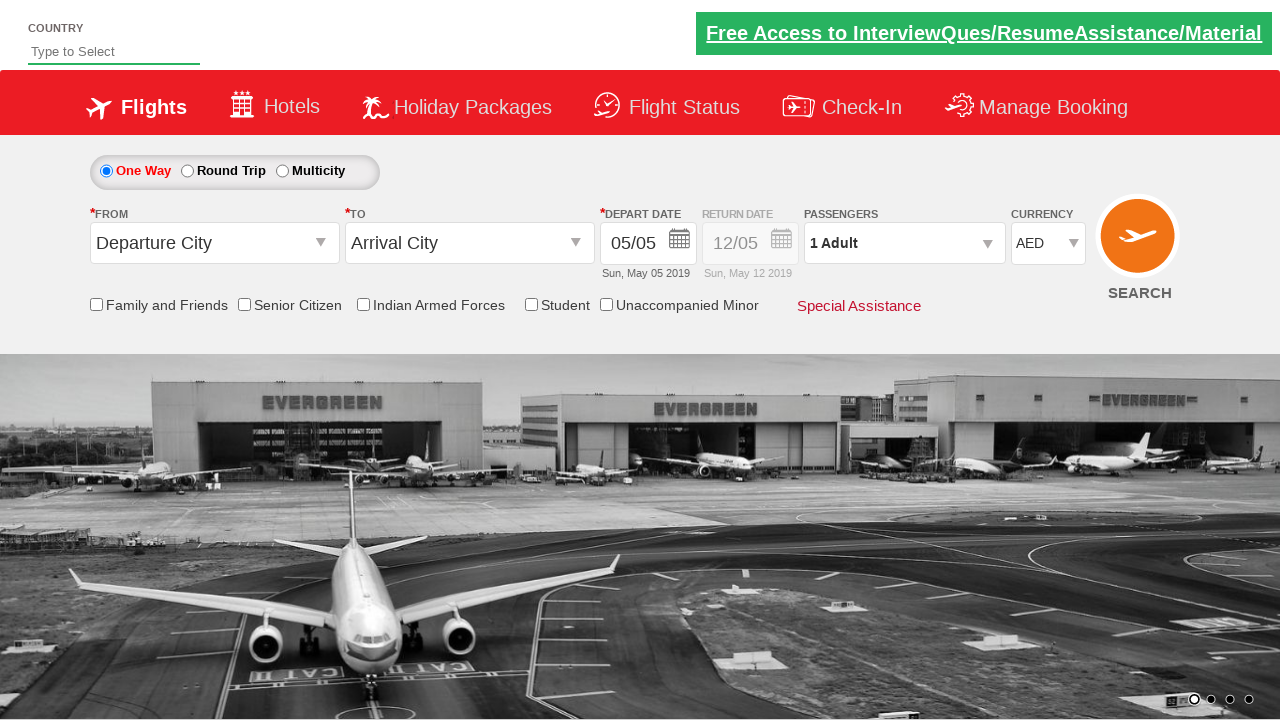

Retrieved selected currency value: AED
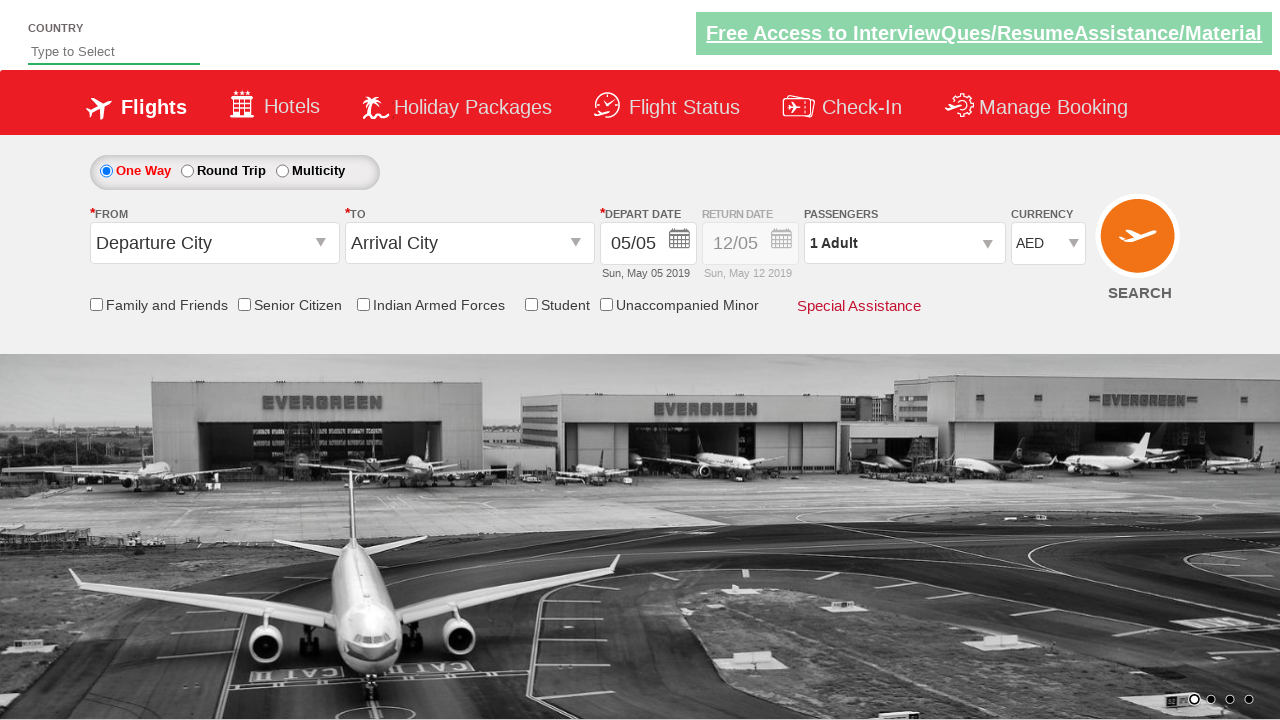

Verified selection - currency dropdown shows: AED
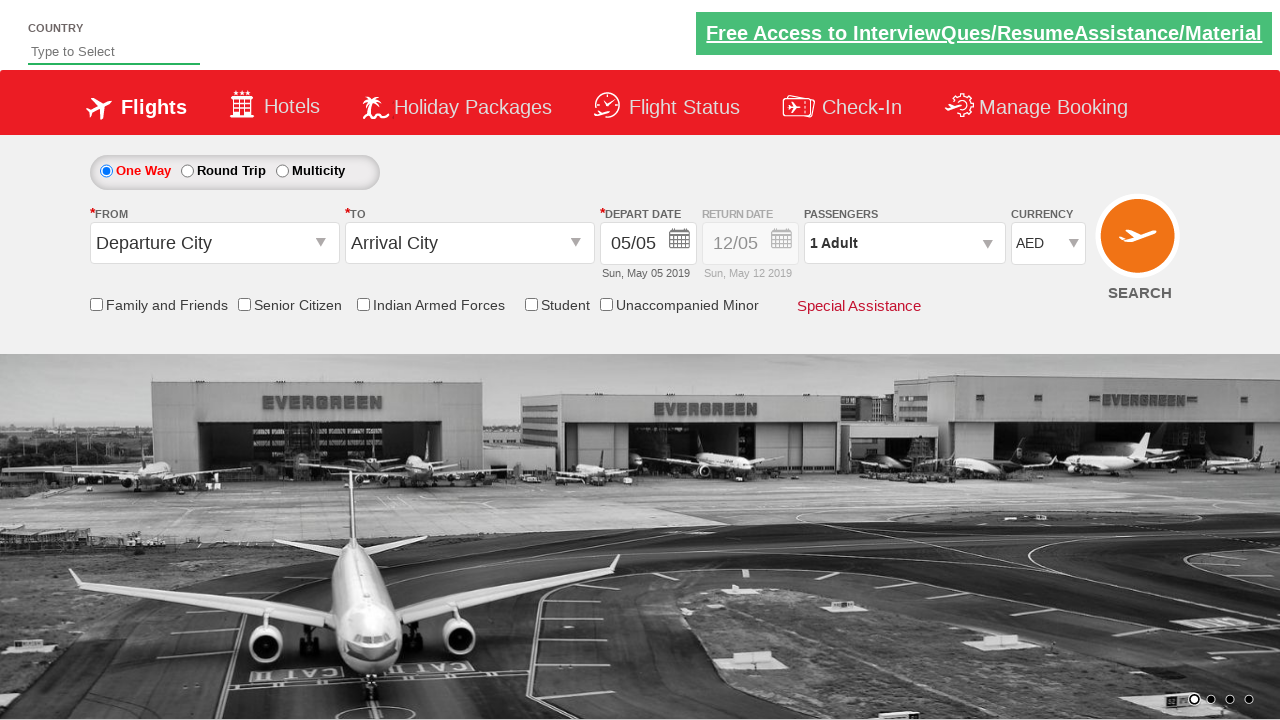

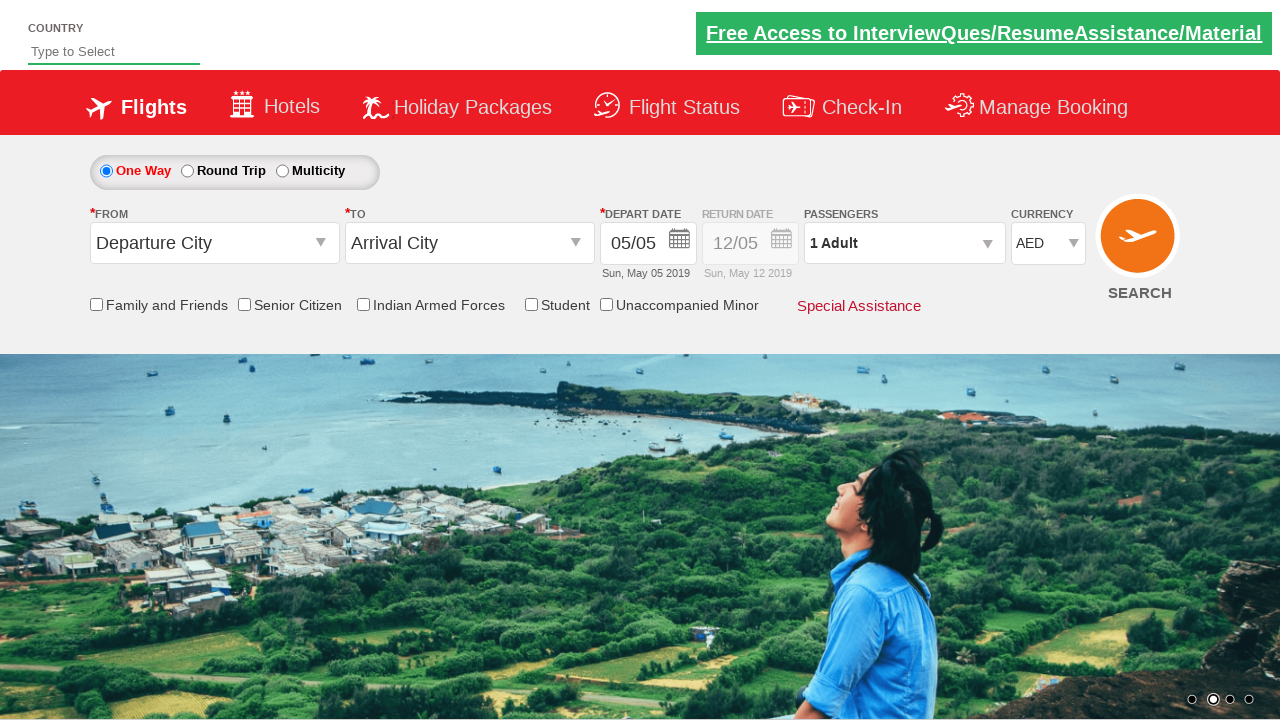